Navigates to Expedia Canada homepage and verifies the page loads by checking that the window has valid dimensions.

Starting URL: https://www.expedia.ca/

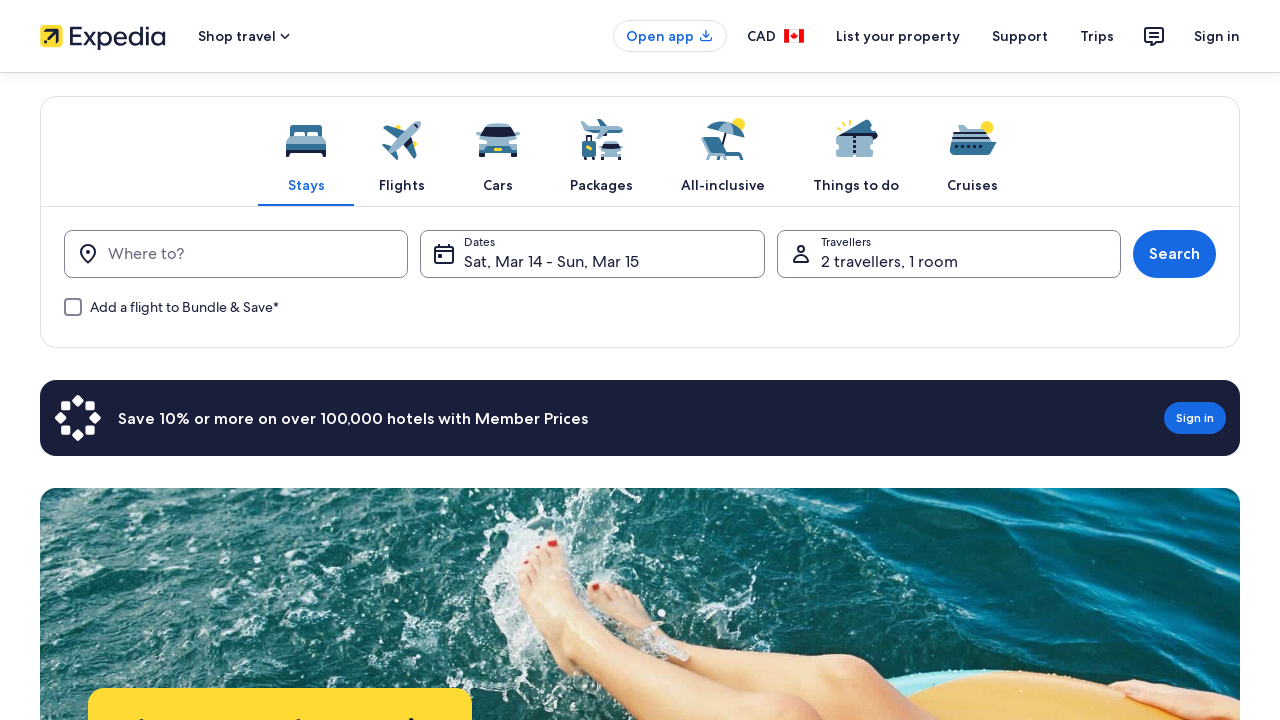

Navigated to Expedia Canada homepage
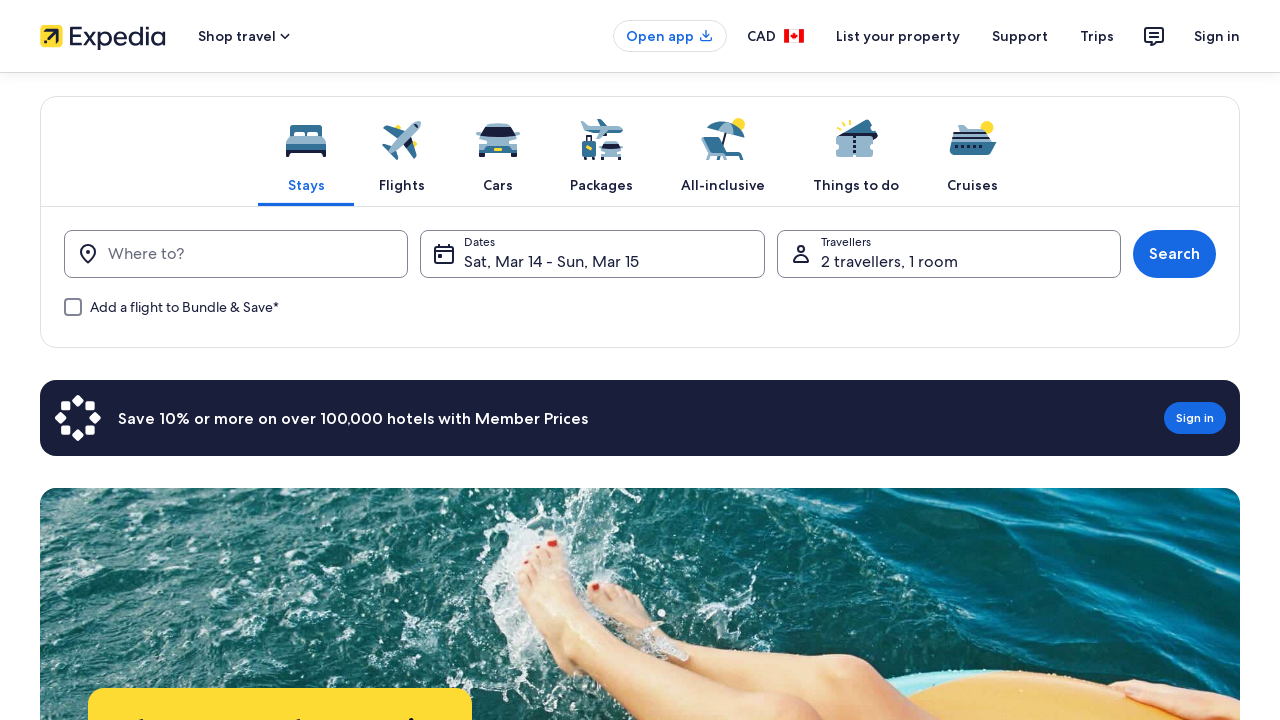

Page DOM content fully loaded
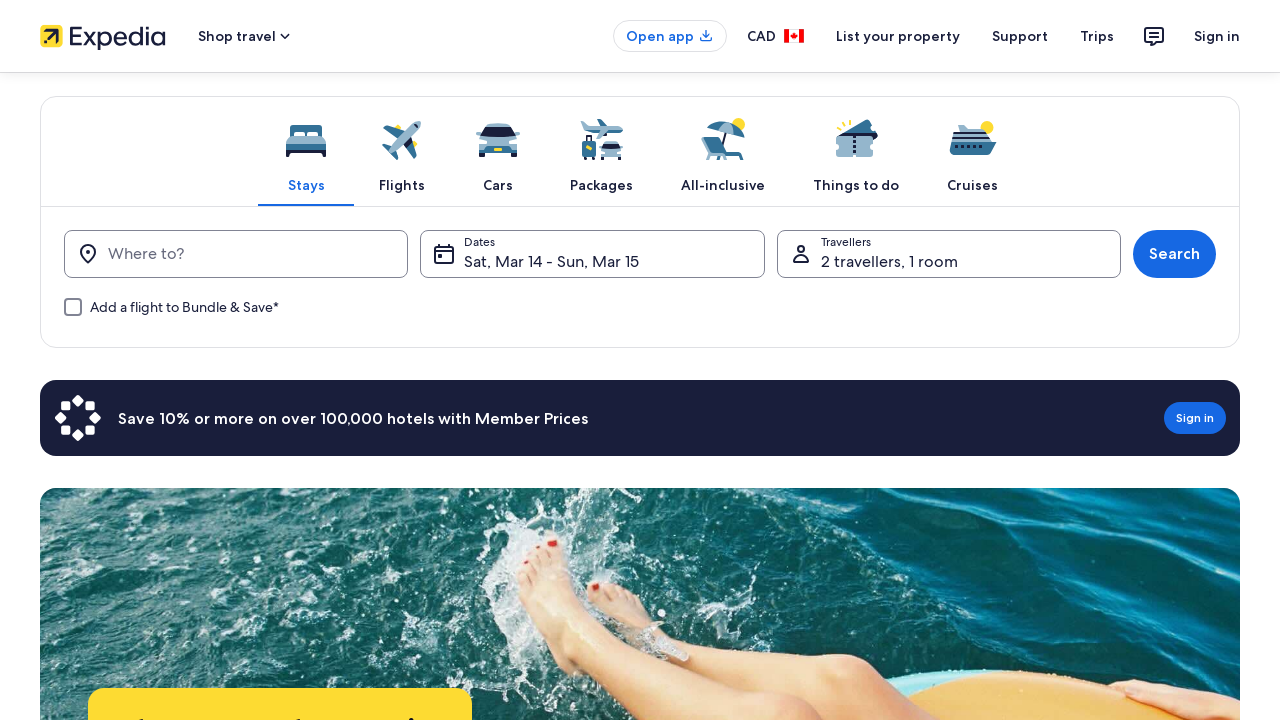

Retrieved viewport size from page
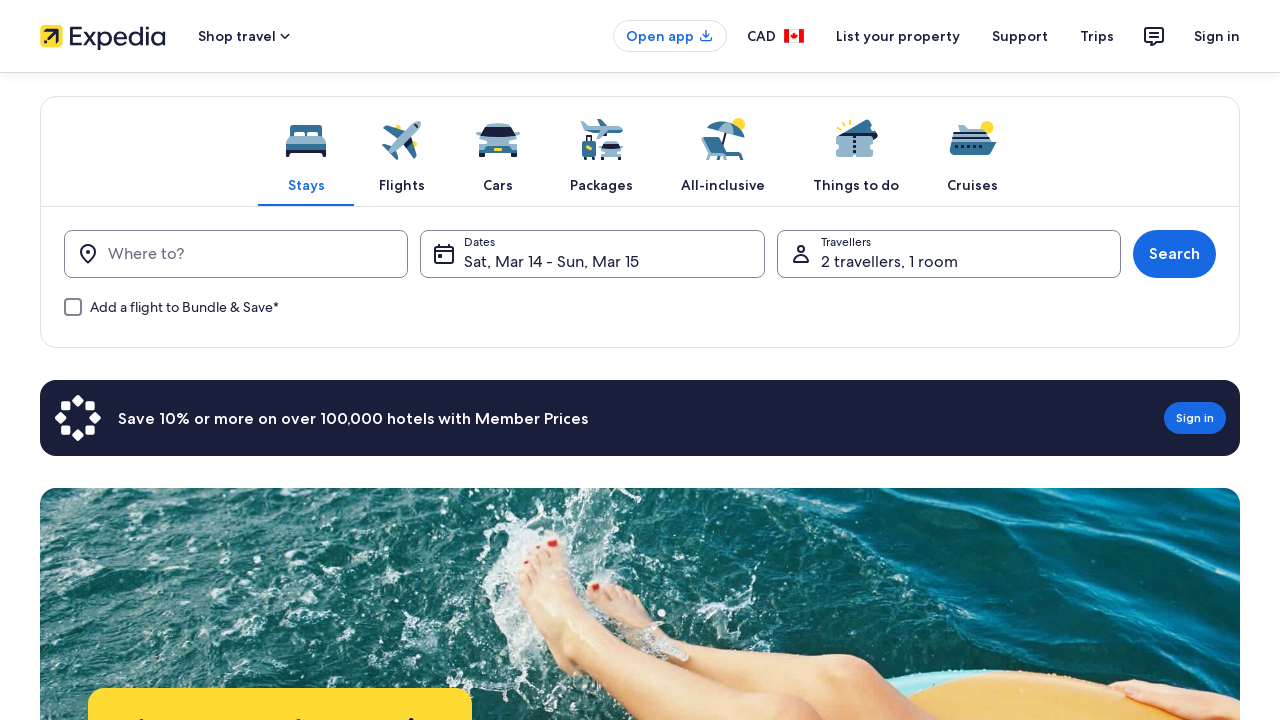

Verified window width is greater than 0
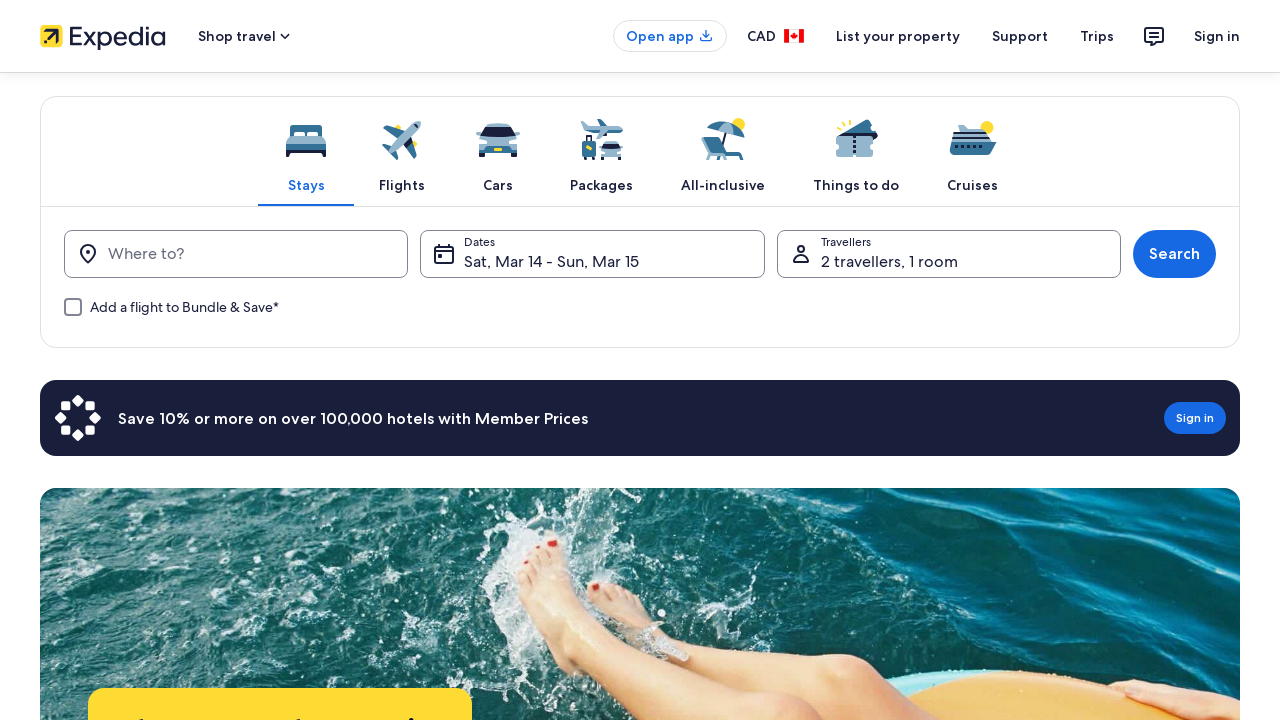

Verified window height is greater than 0
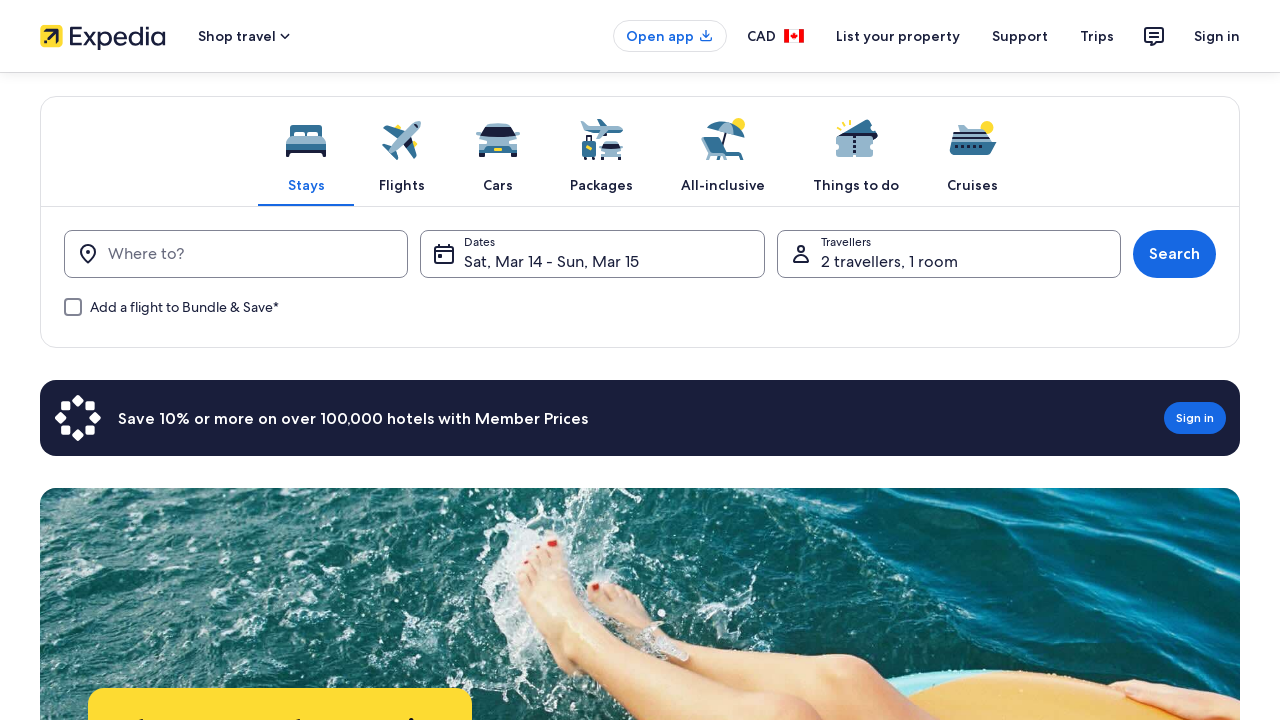

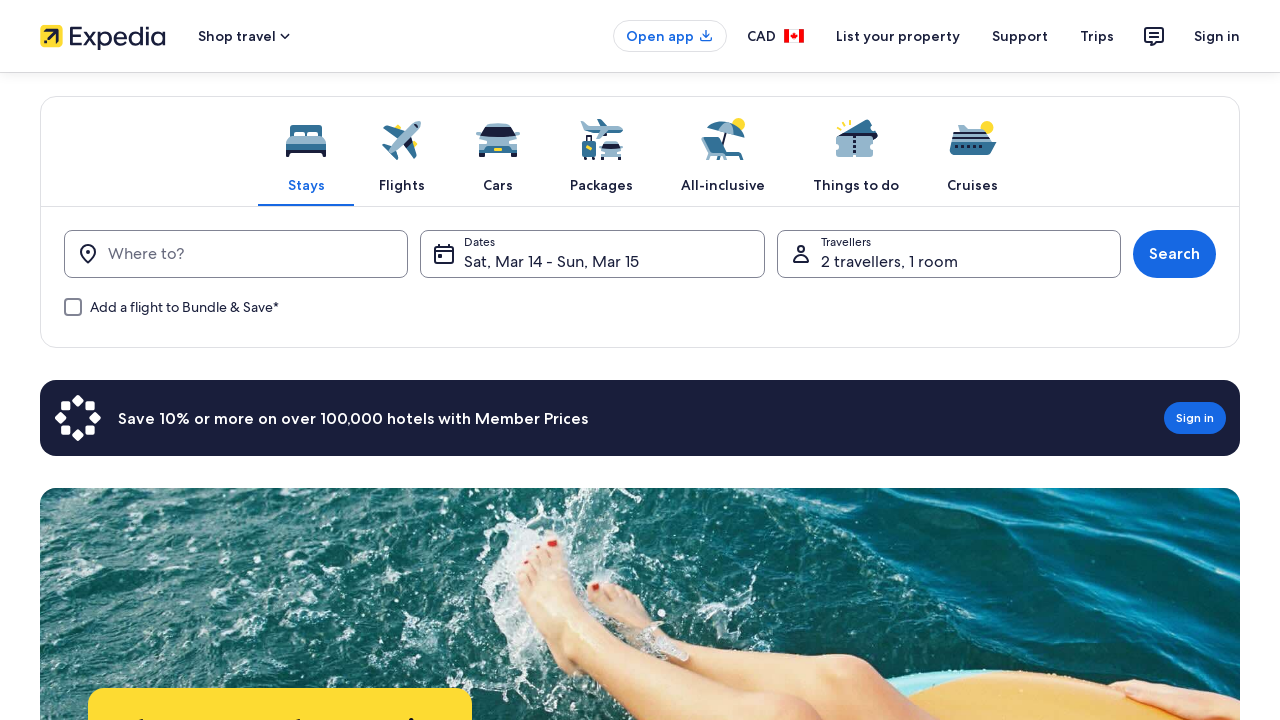